Tests the e-commerce flow on demoblaze.com by navigating to the Phones category, selecting a product, adding it to the cart, and viewing the cart.

Starting URL: https://demoblaze.com/index.html

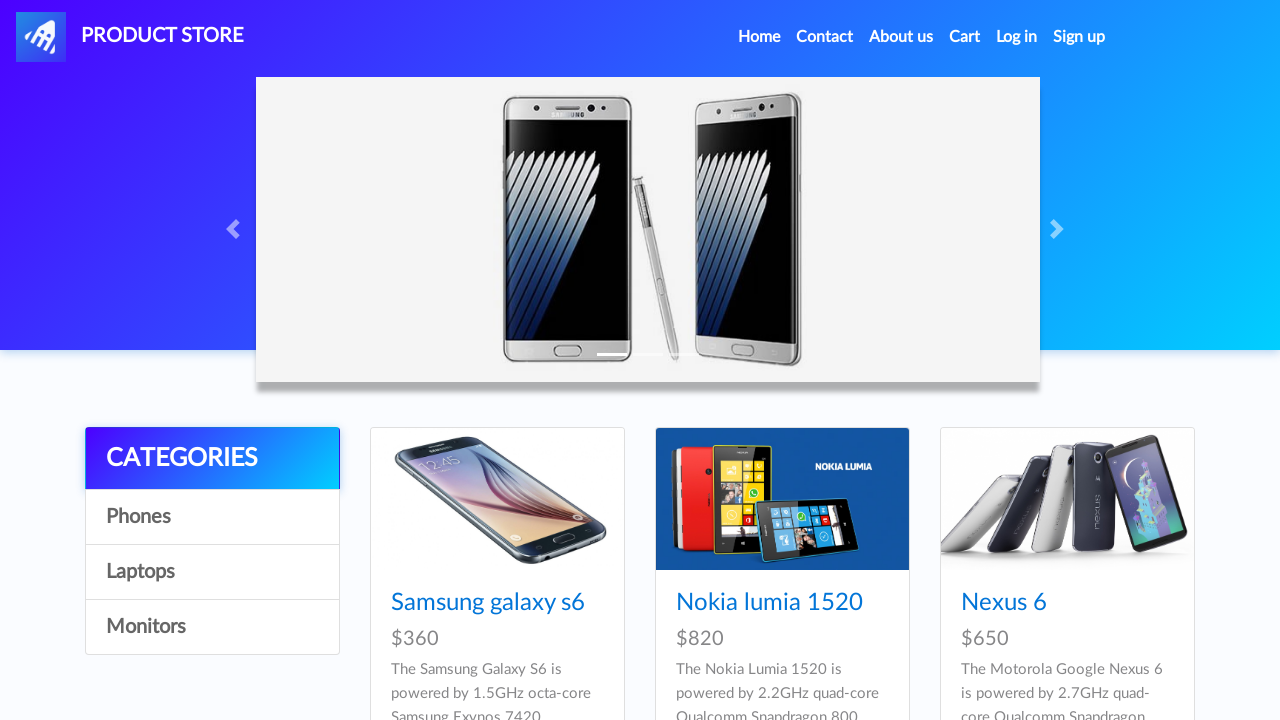

Clicked on Phones category at (212, 517) on xpath=//*[text() = 'Phones']
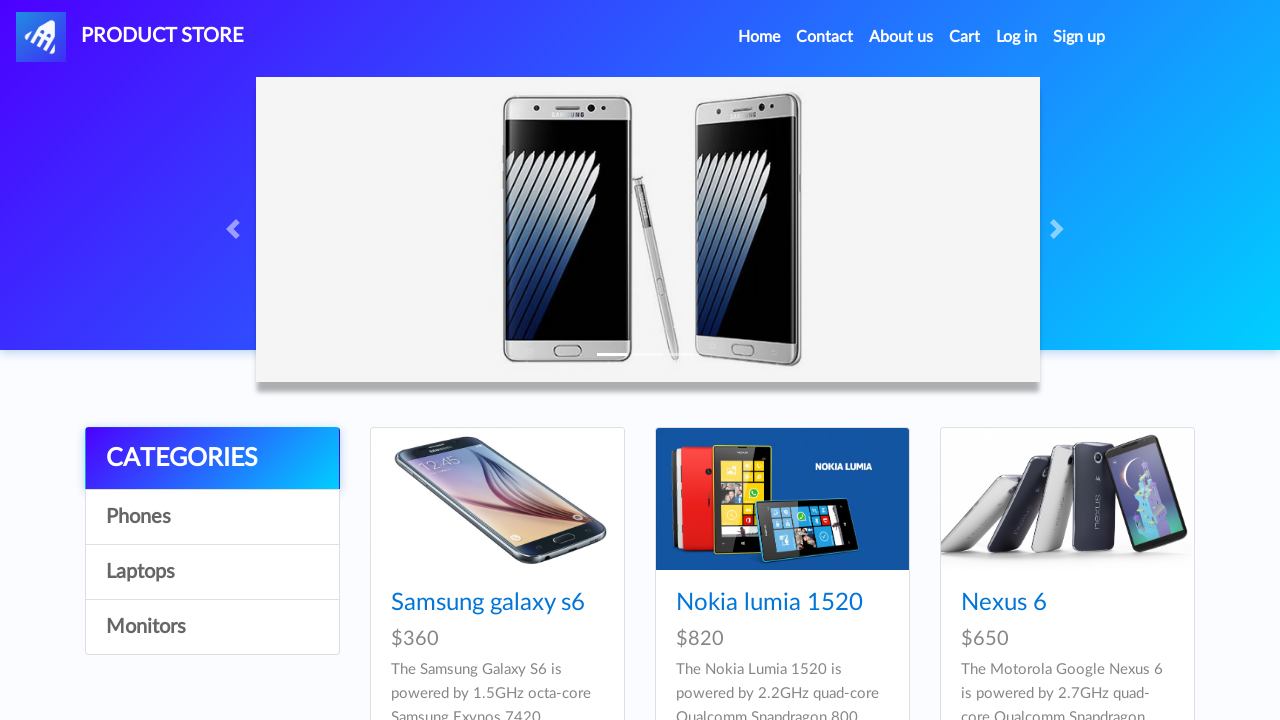

Product images loaded in Phones category
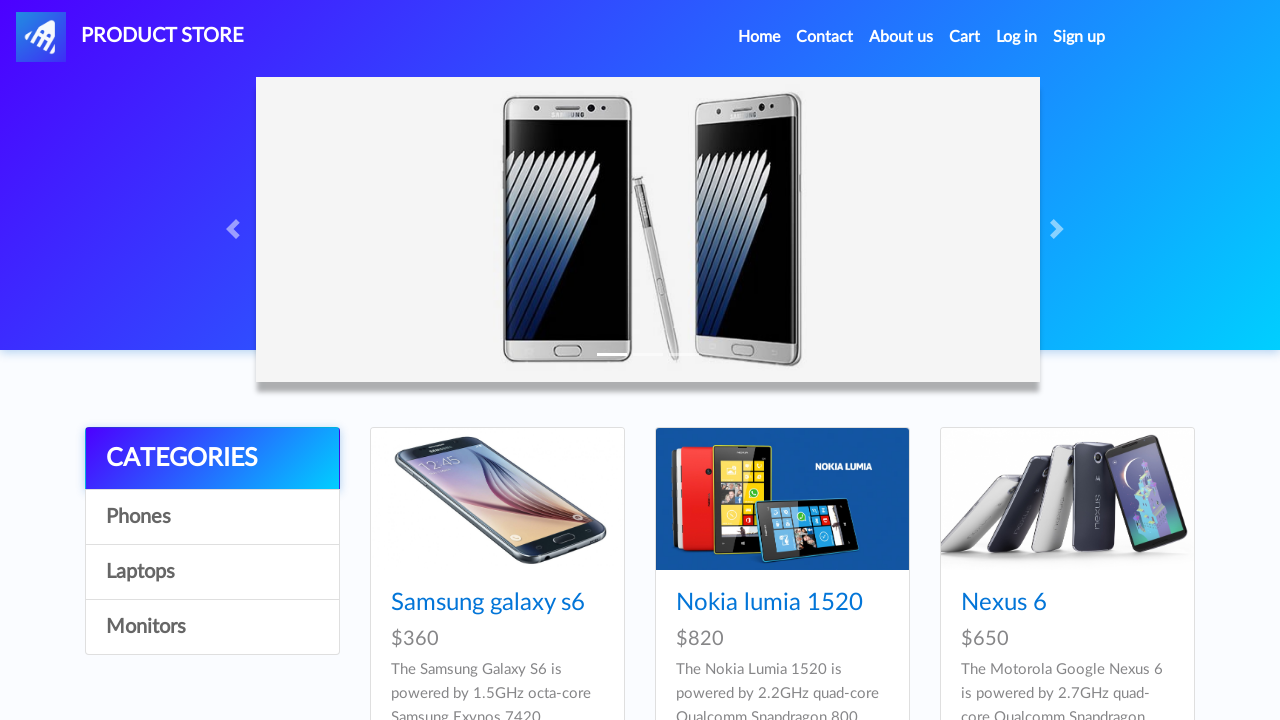

Clicked on first product image at (497, 499) on img.card-img-top.img-fluid
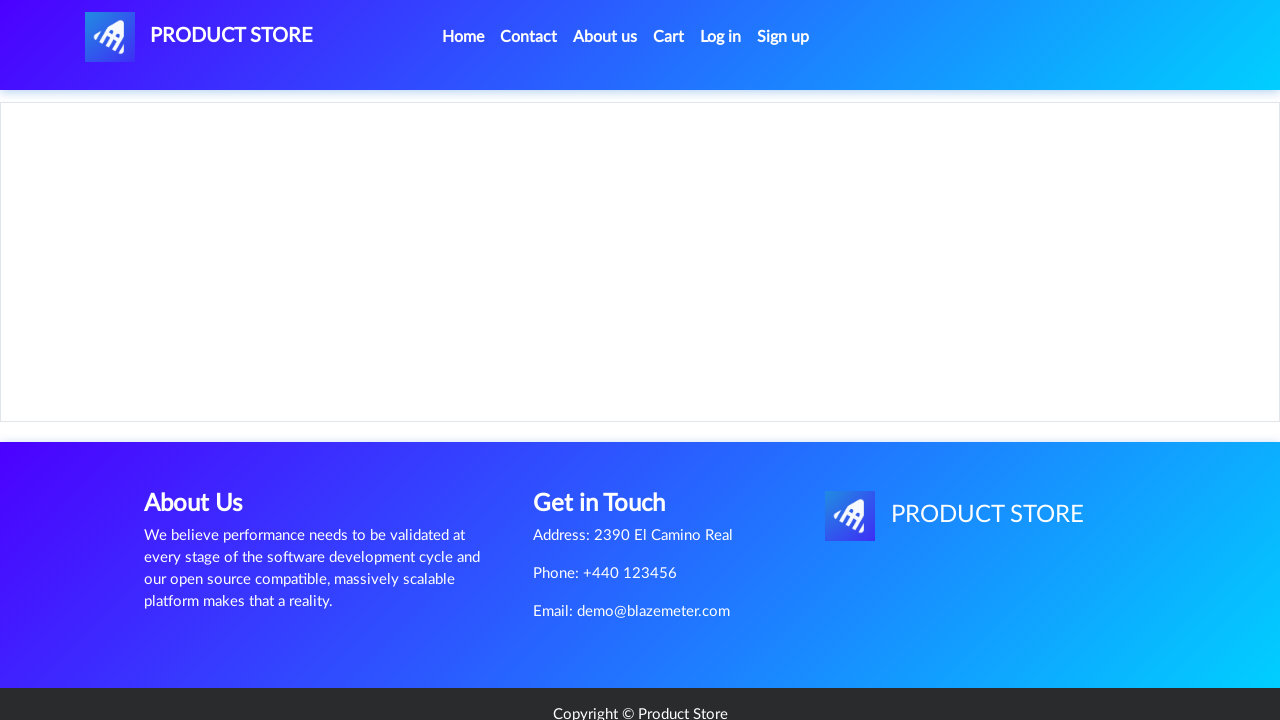

Product details page loaded
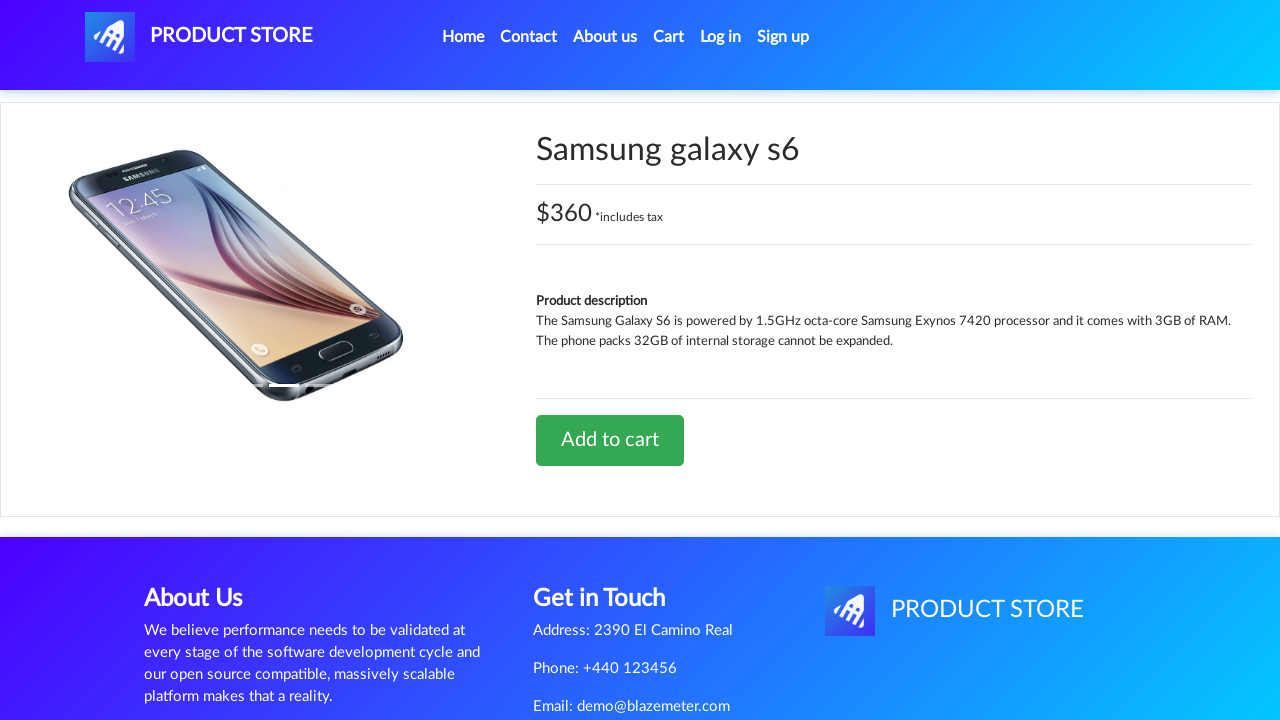

Clicked Add to cart button at (610, 440) on xpath=//*[text() = 'Add to cart']
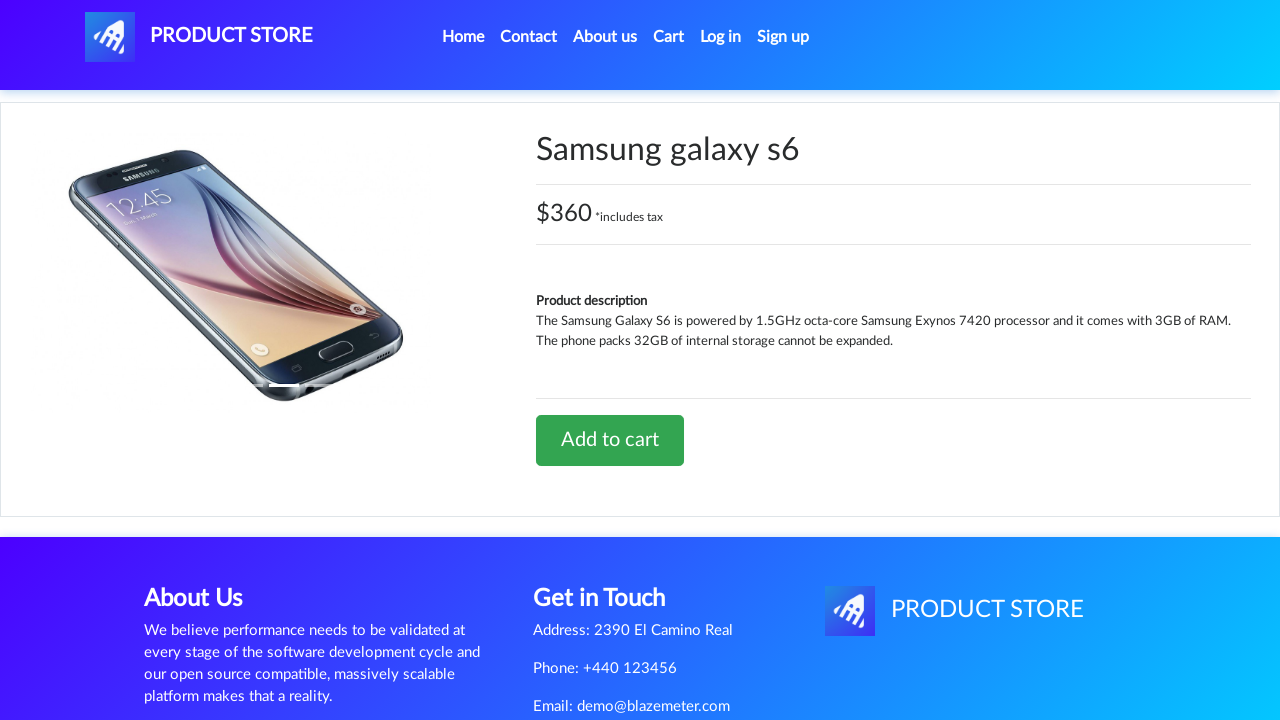

Set up alert handler for product addition confirmation
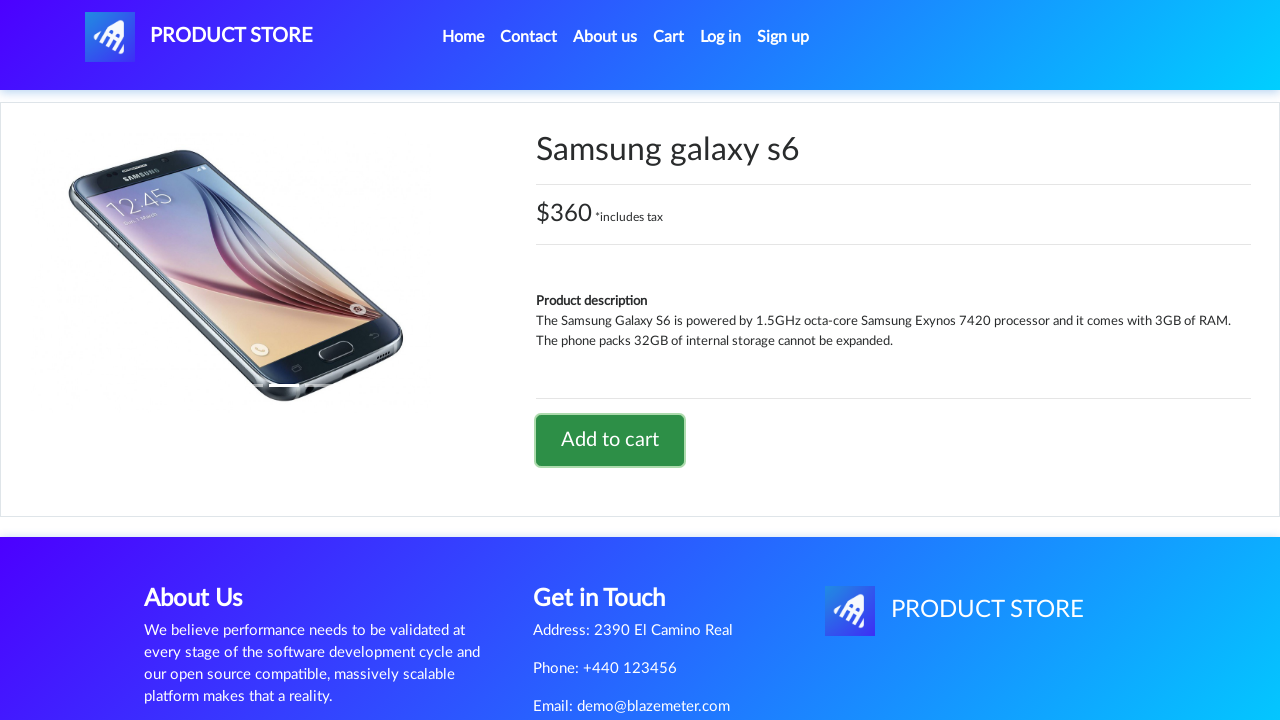

Waited for alert to appear and be handled
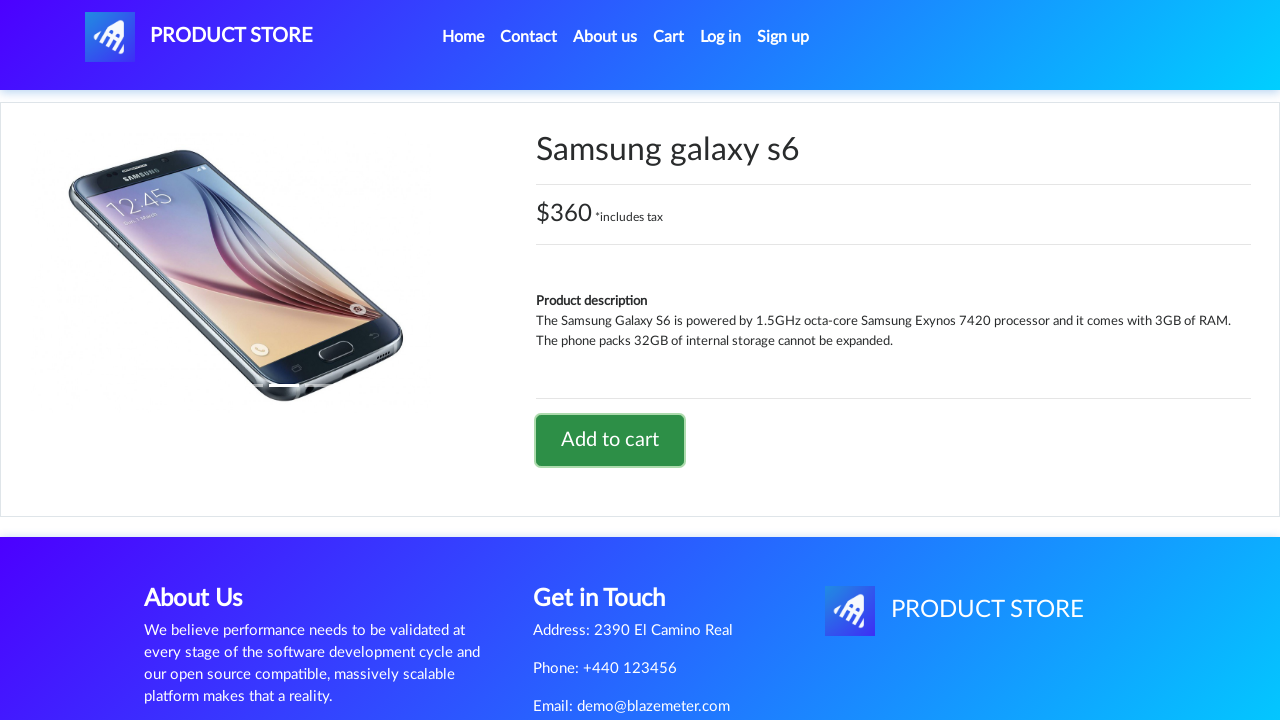

Clicked on Cart link to view shopping cart at (669, 37) on xpath=//*[text() = 'Cart']
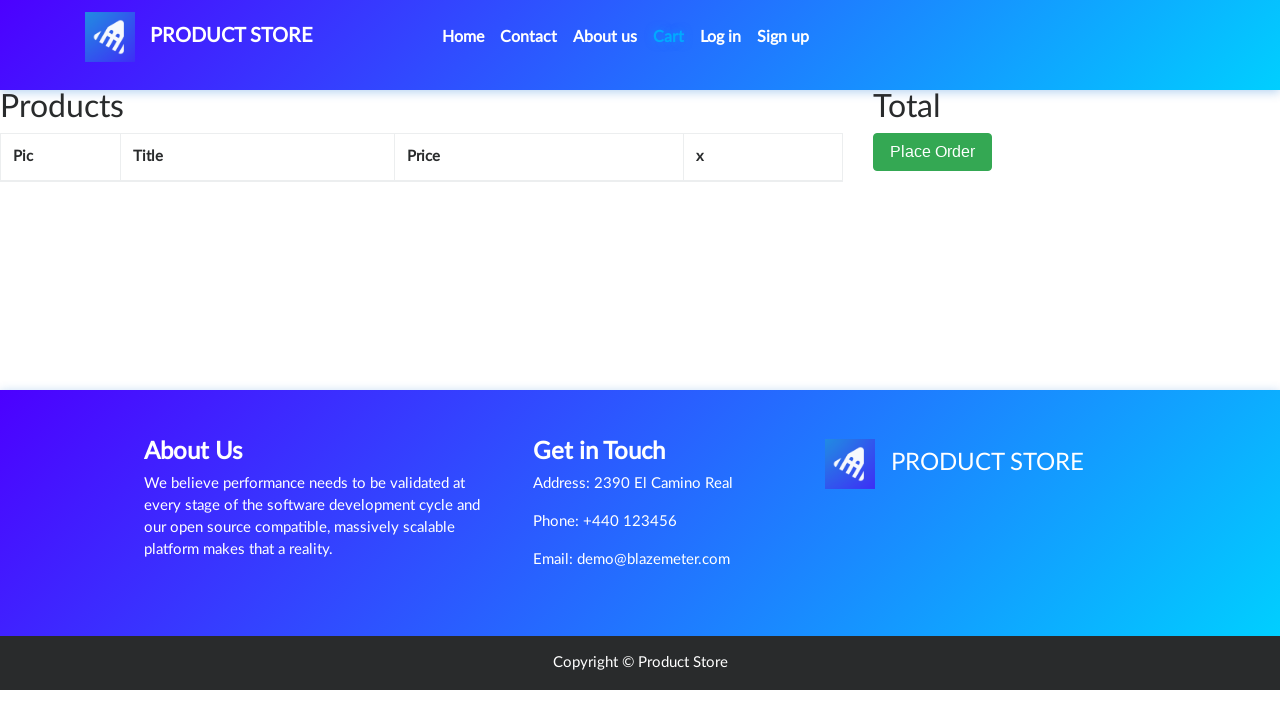

Cart page loaded with product details
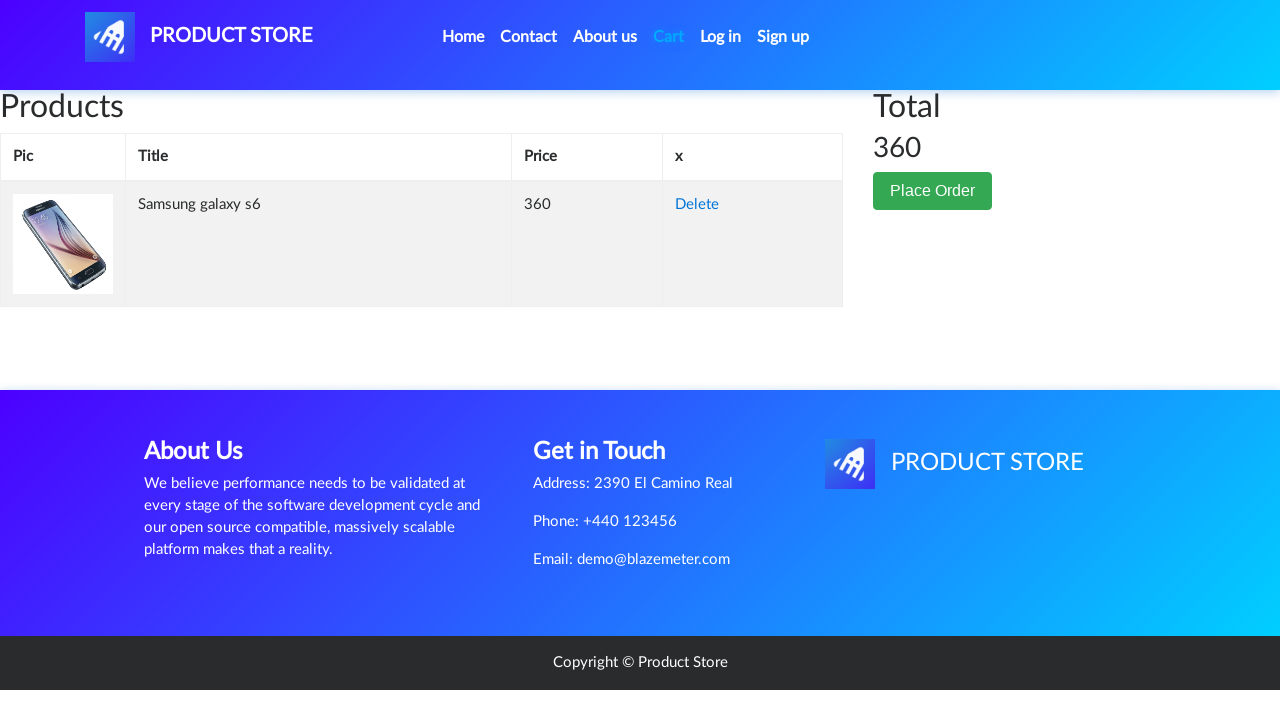

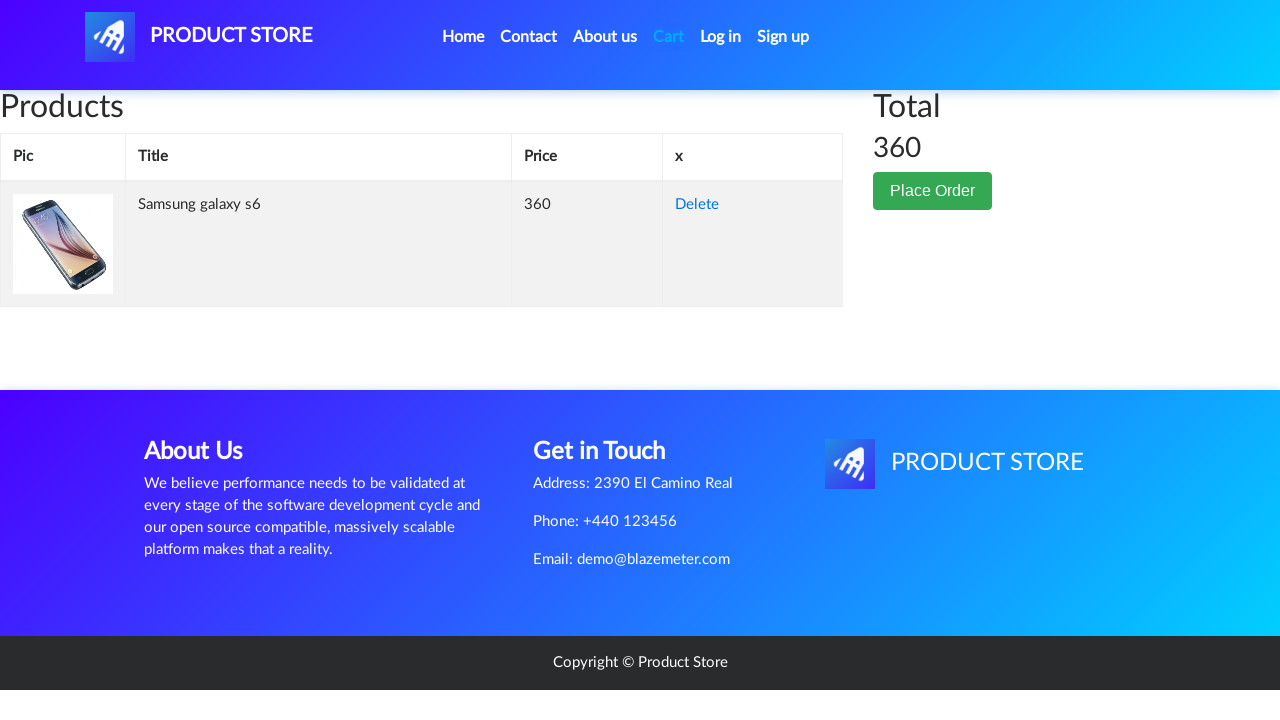